Tests drag and drop functionality on jQuery UI demo page by dragging a draggable element onto a droppable target and verifying the drop was successful

Starting URL: https://jqueryui.com/droppable/

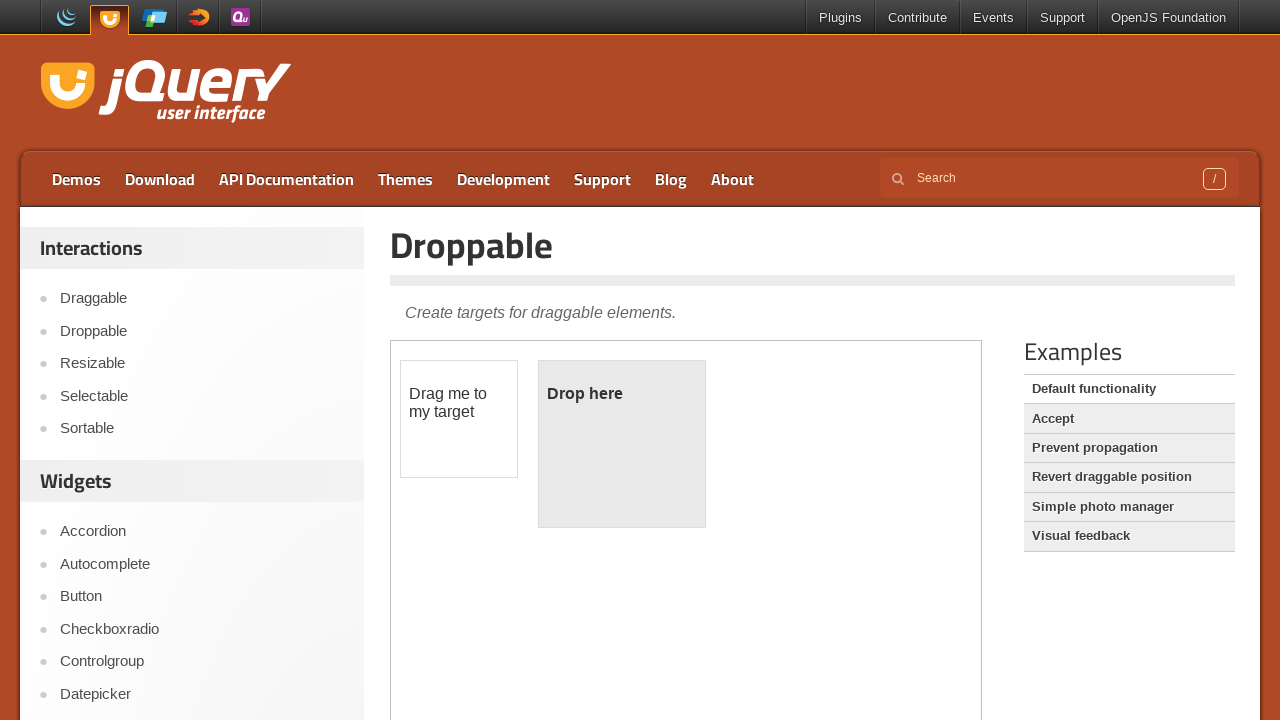

Located the demo iframe containing drag and drop elements
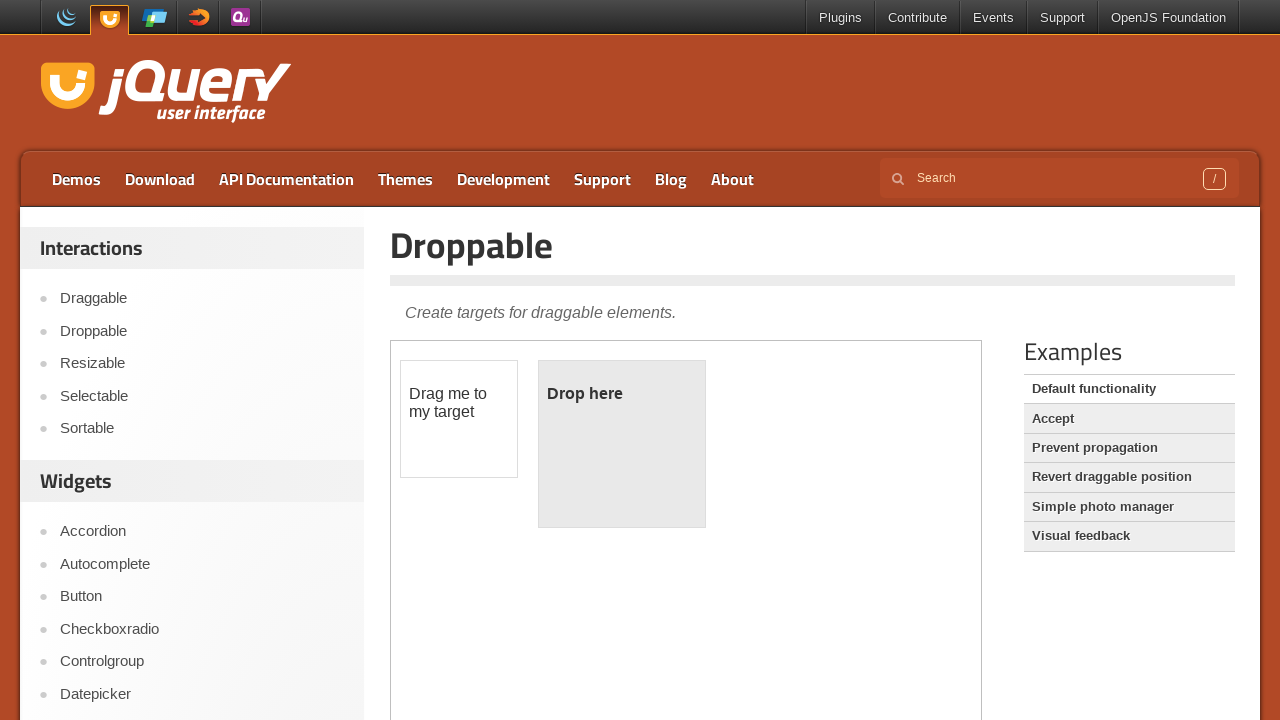

Located the draggable element
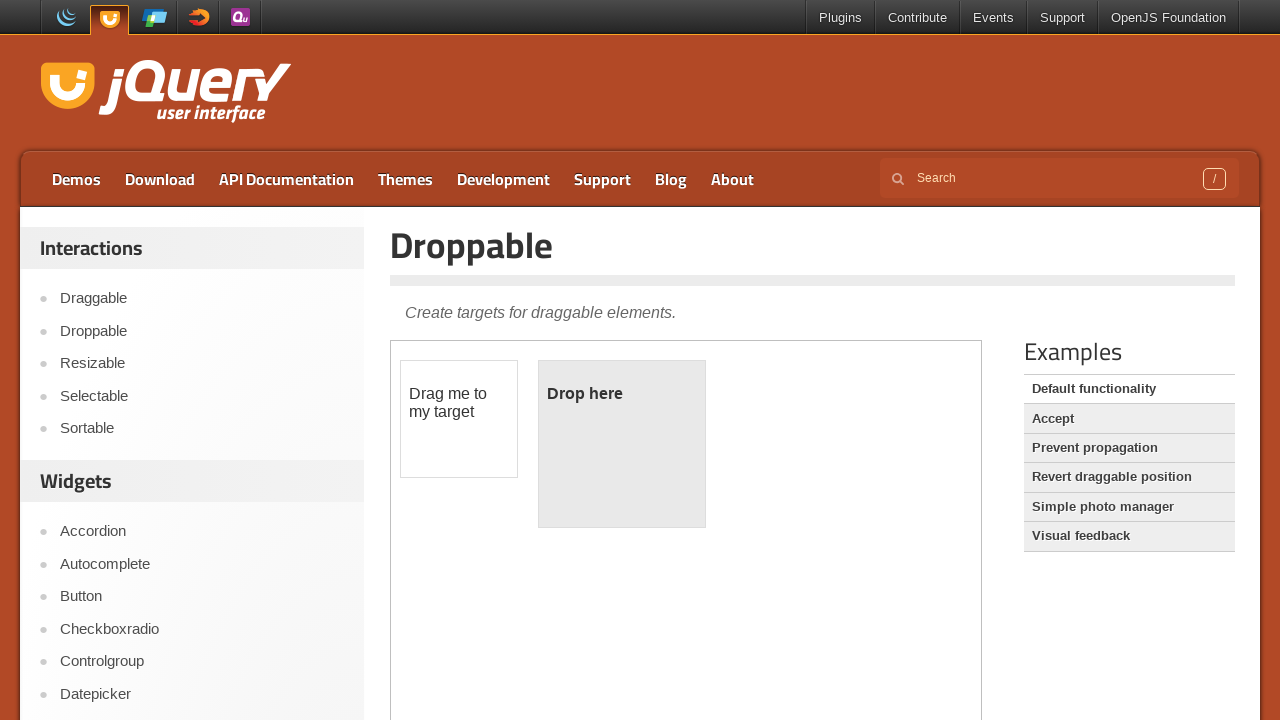

Located the droppable target element
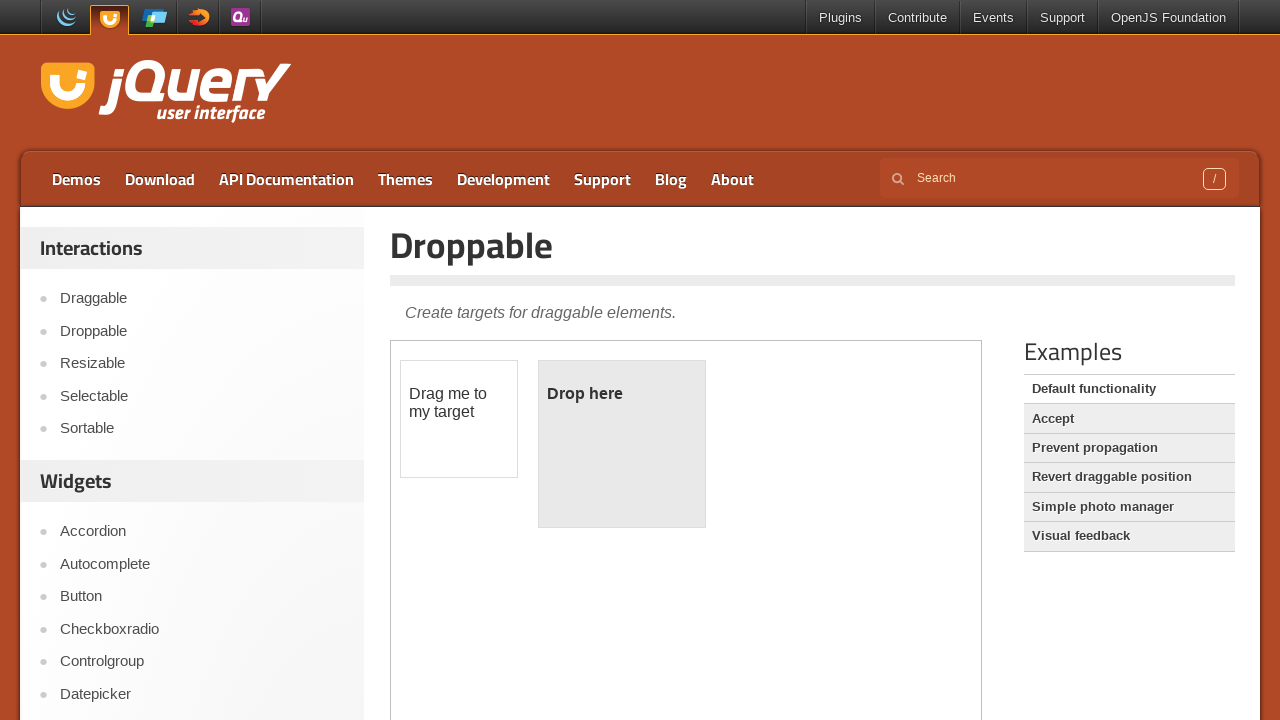

Dragged the draggable element onto the droppable target at (622, 444)
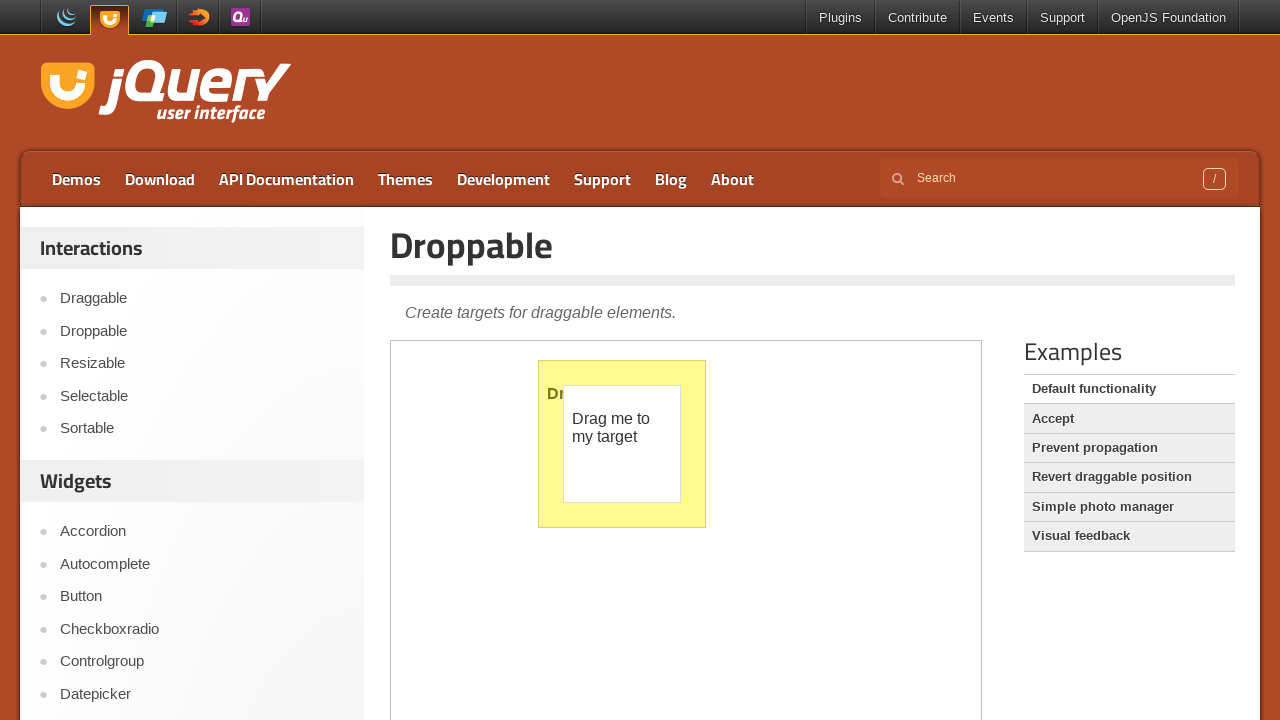

Verified that drop was successful - target element now displays 'Dropped!' text
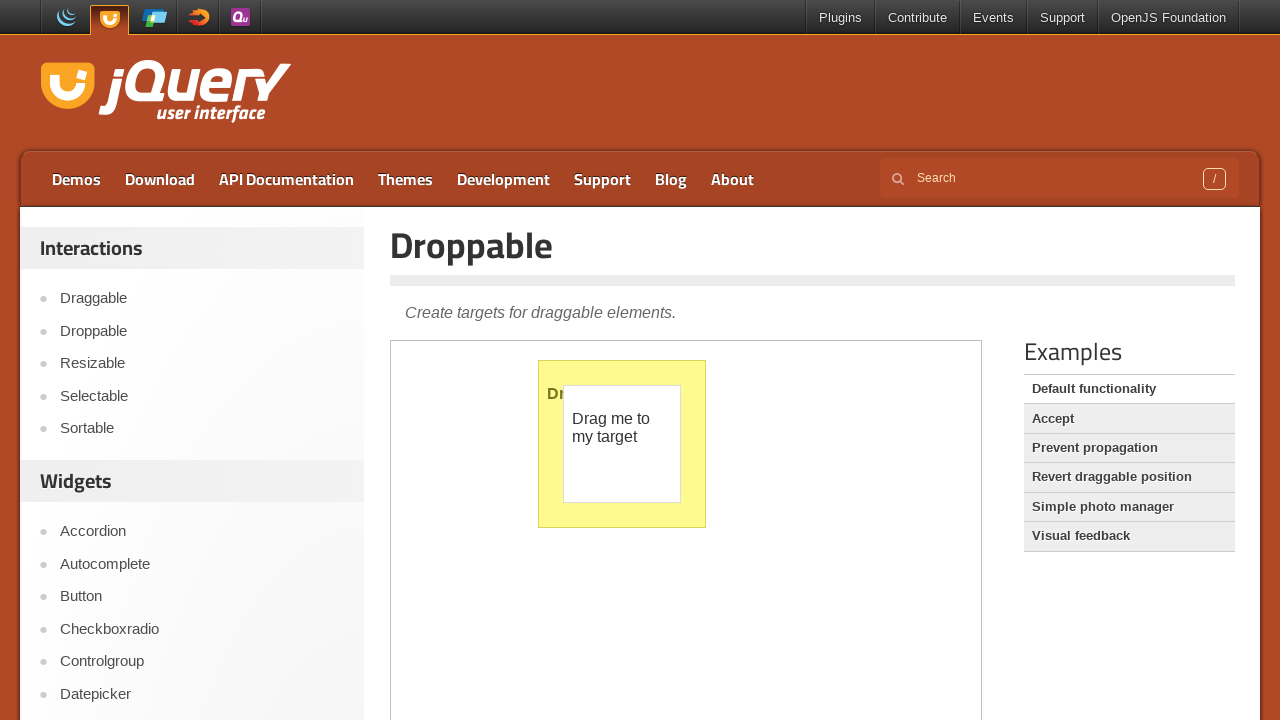

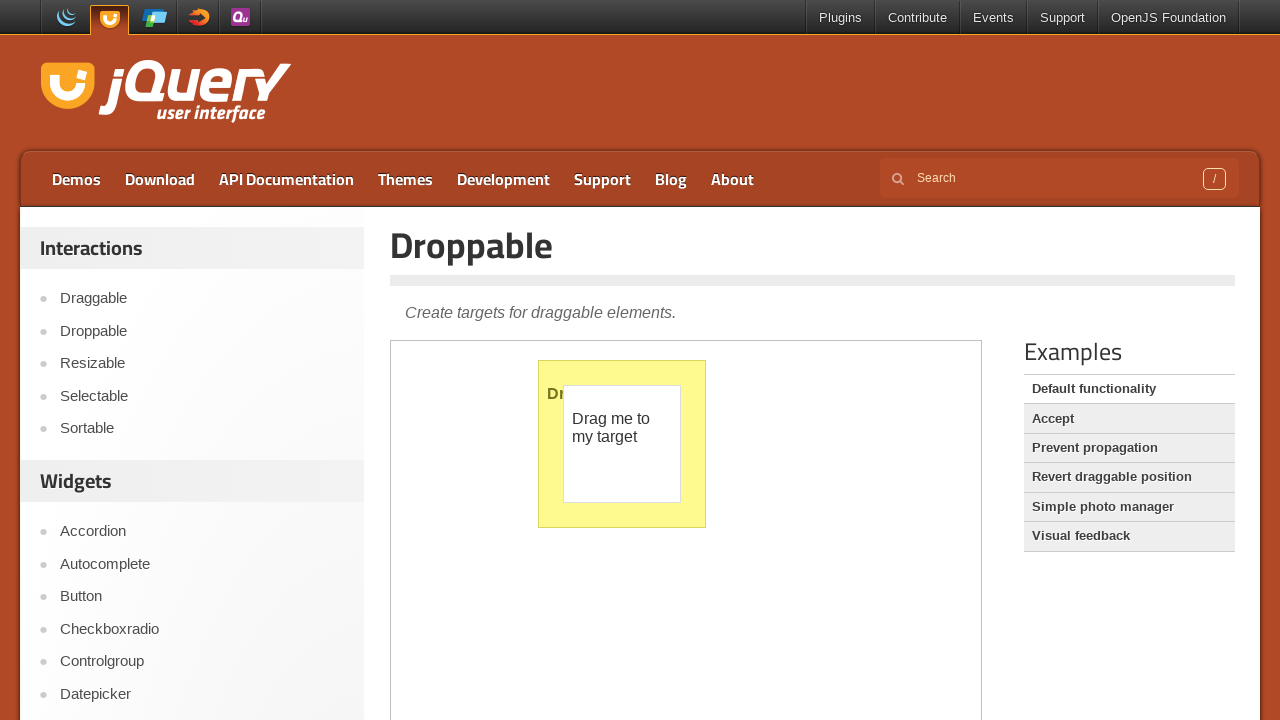